Tests JavaScript alert handling by triggering alerts and interacting with them

Starting URL: https://demoqa.com/alerts

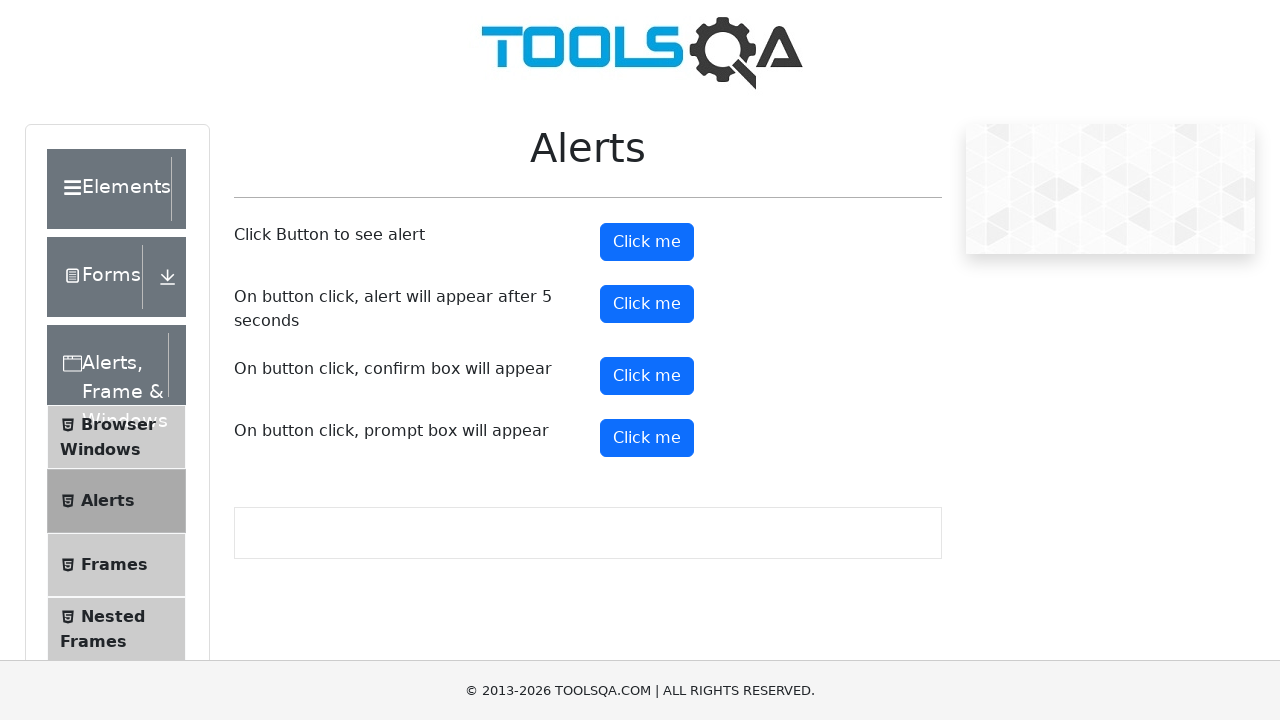

Clicked alert button to trigger first JavaScript alert at (647, 242) on #alertButton
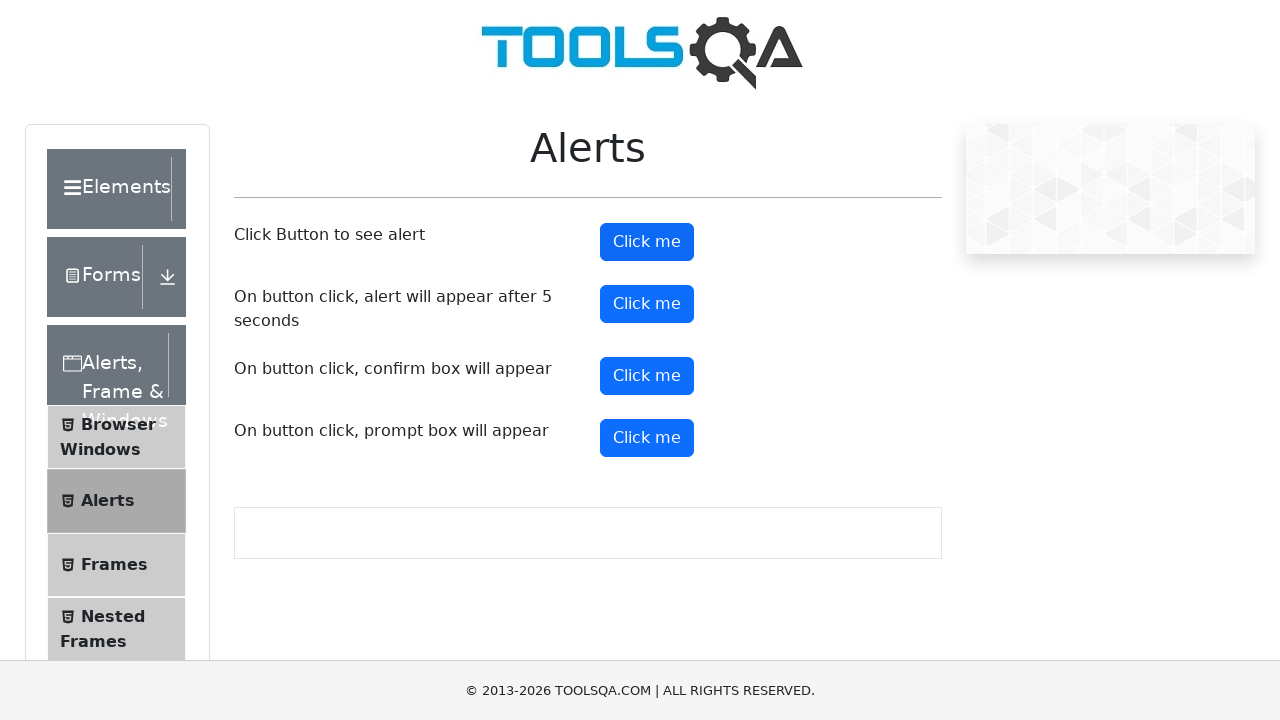

Set up dialog handler to automatically accept alerts
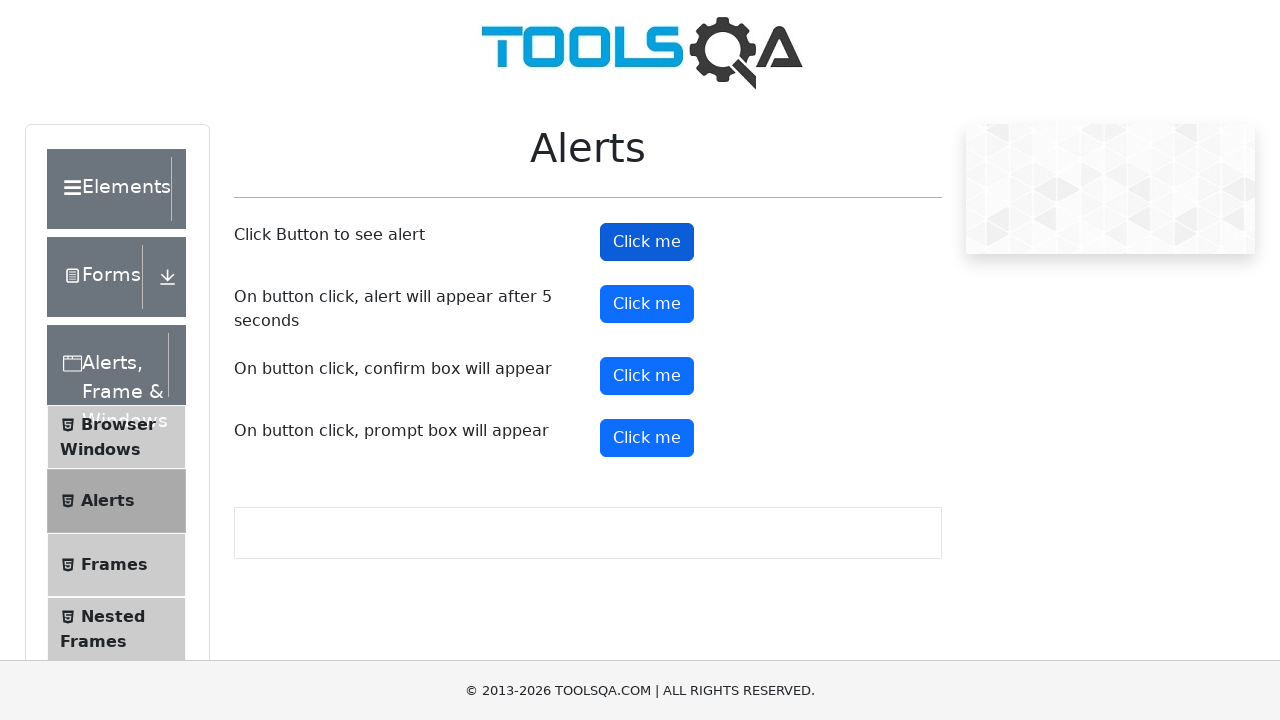

Clicked timer alert button to trigger alert with 5-second delay at (647, 304) on #timerAlertButton
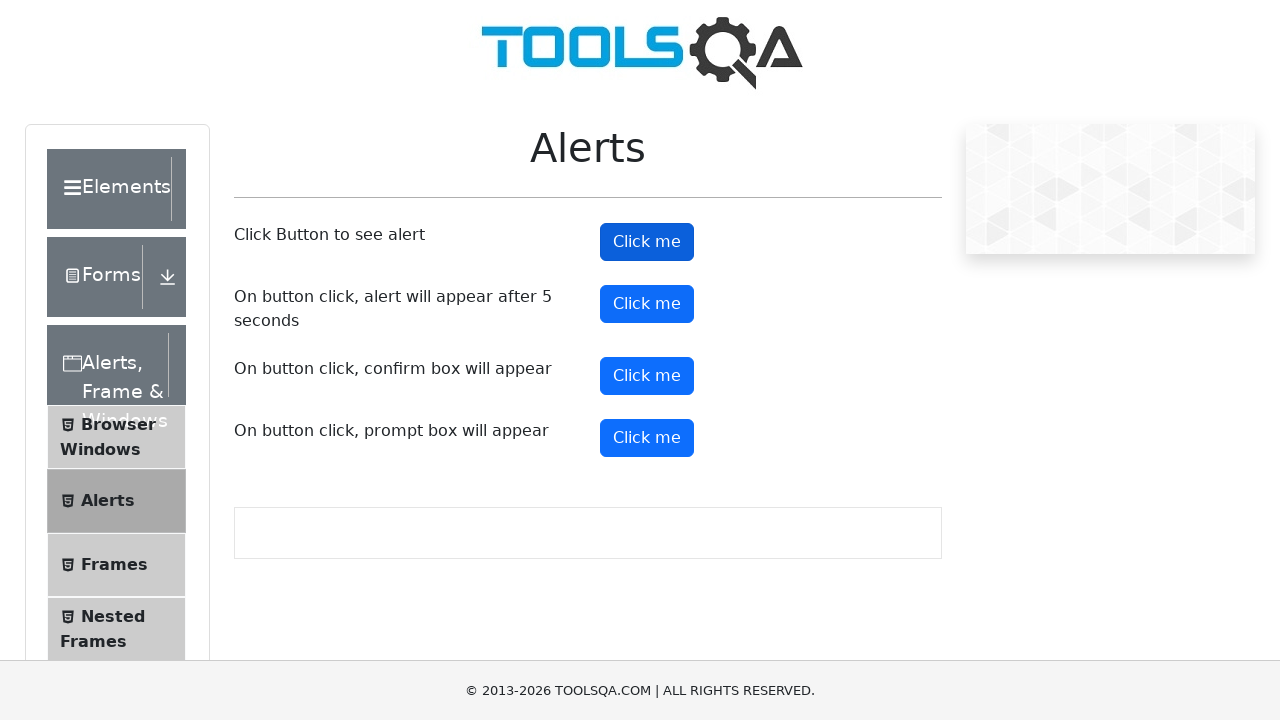

Waited 5 seconds for timer-based alert to appear
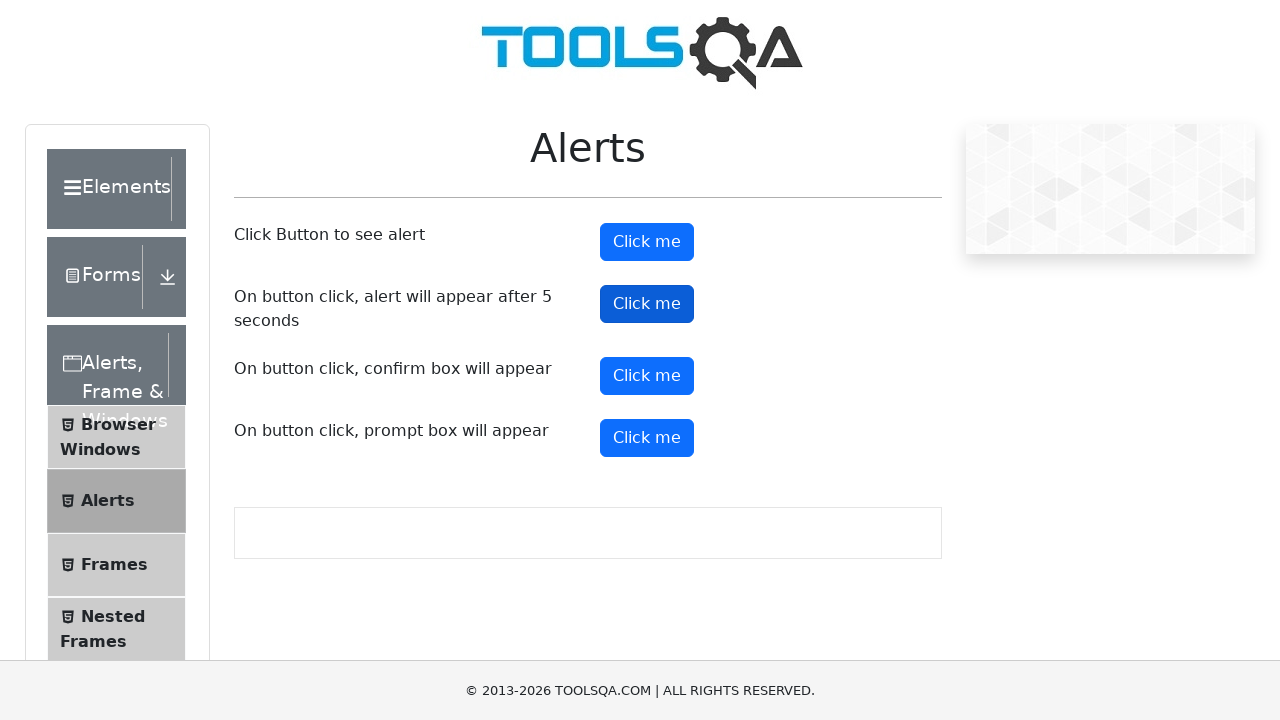

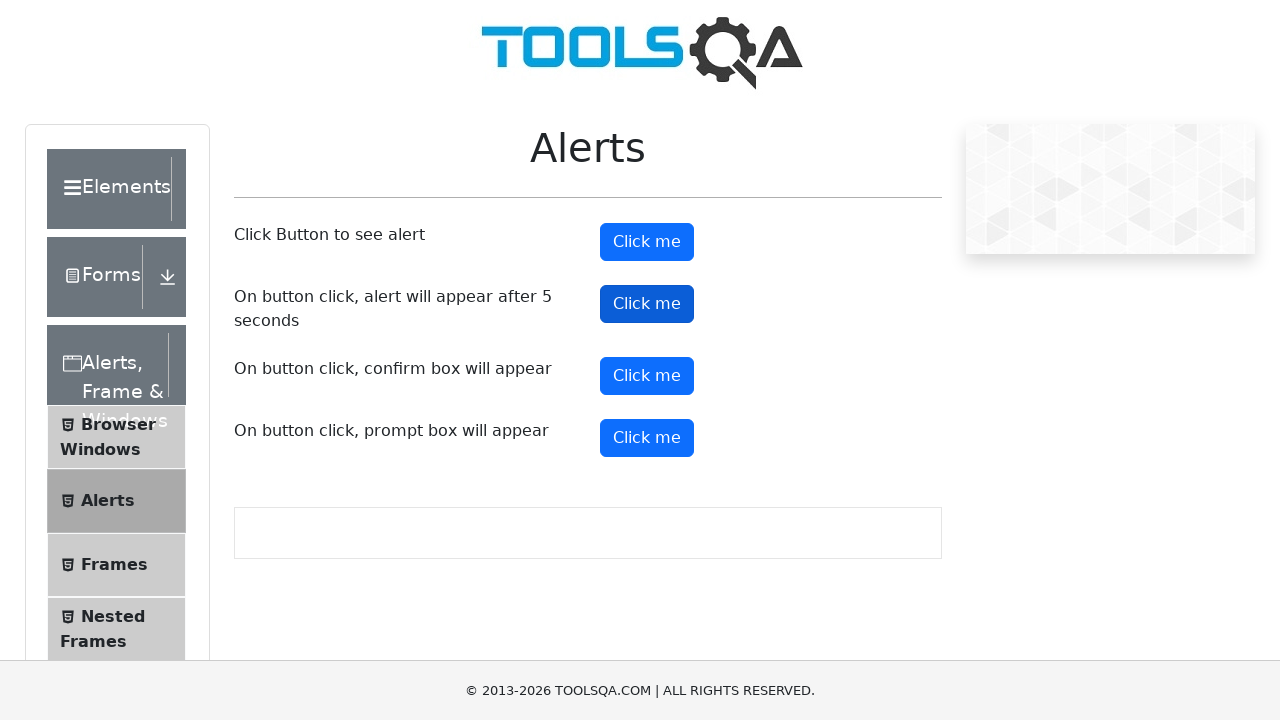